Tests the search functionality by navigating to the search page, entering a programming language name (python), and verifying search results contain the searched term

Starting URL: https://www.99-bottles-of-beer.net/

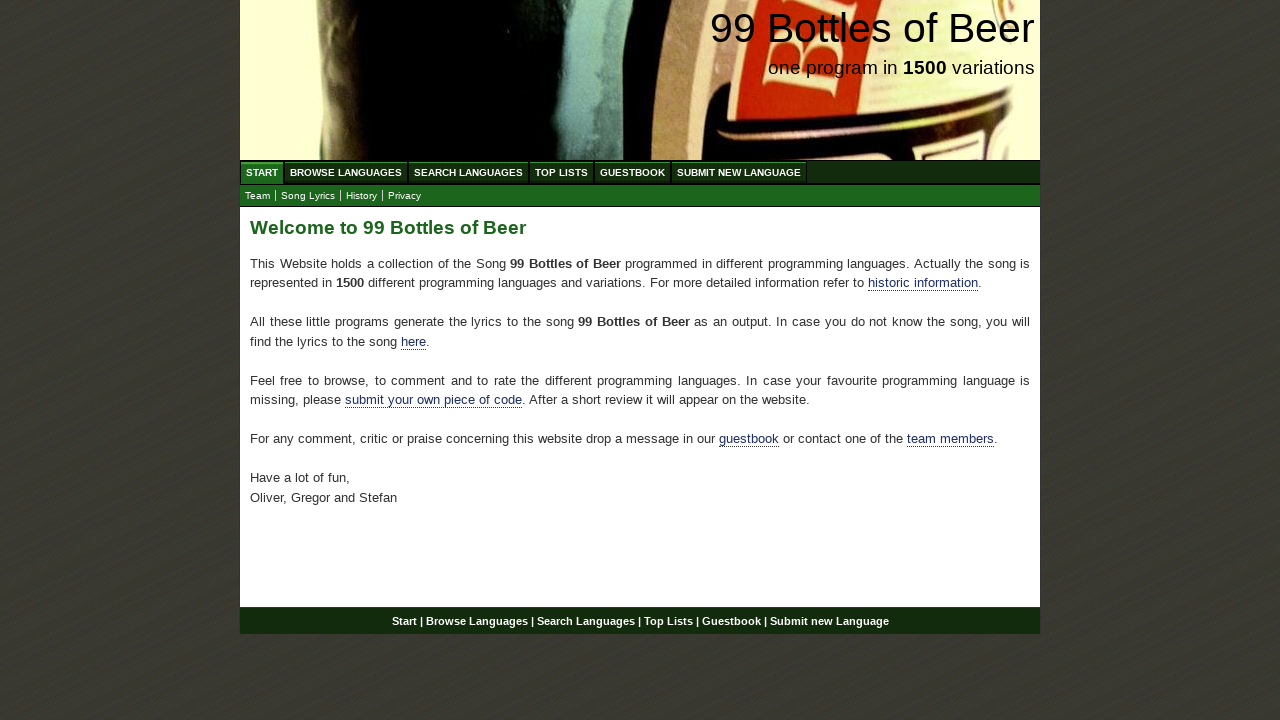

Clicked on Search Languages menu at (468, 172) on xpath=//ul[@id='menu']/li/a[@href='/search.html']
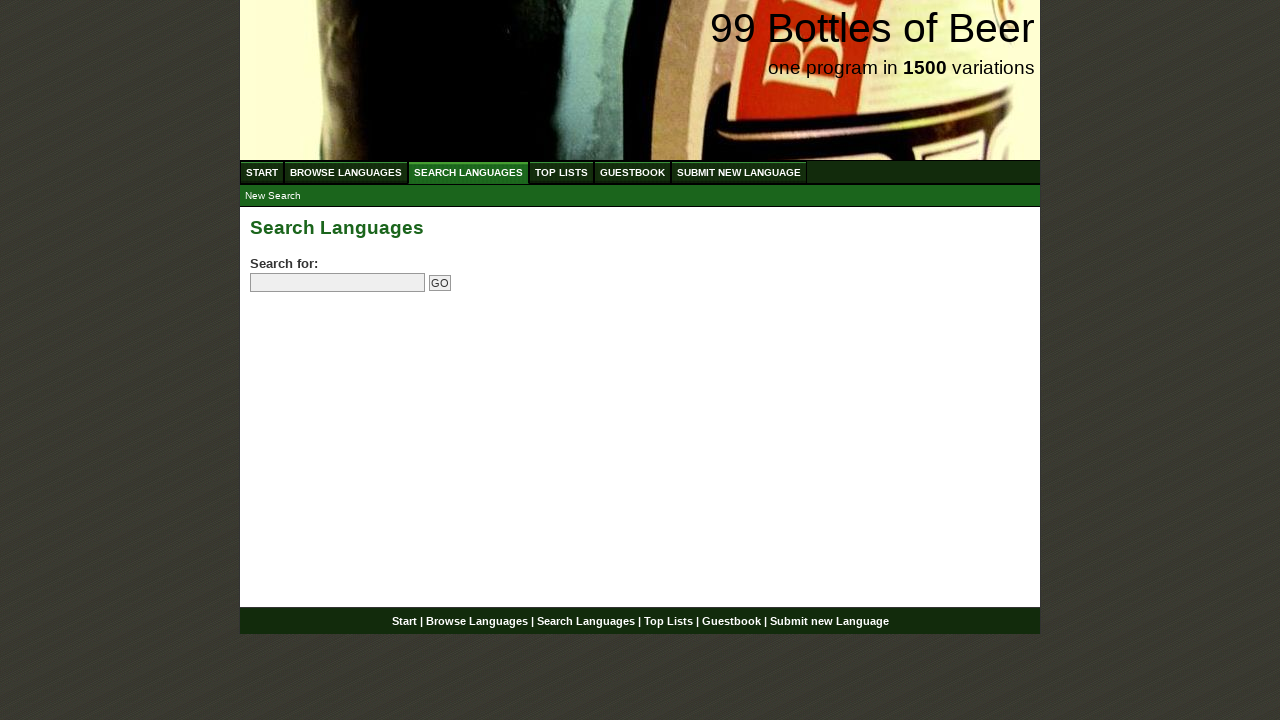

Clicked on the search field at (338, 283) on input[name='search']
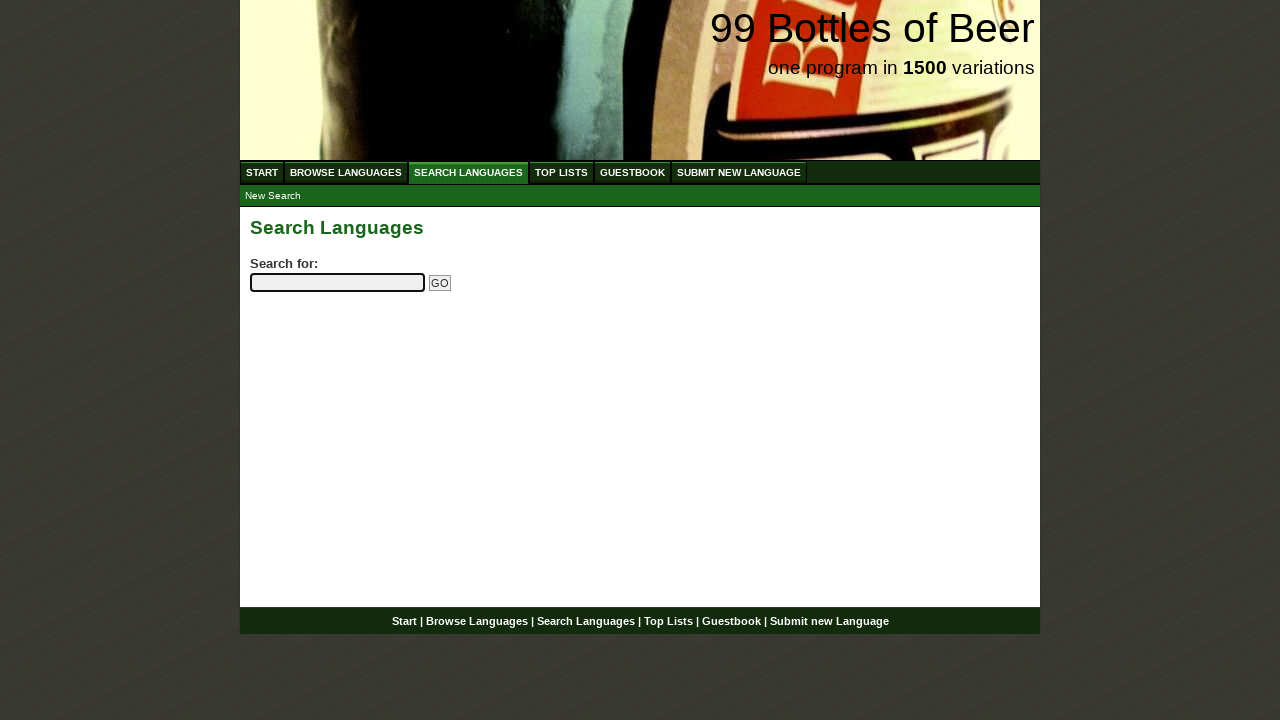

Filled search field with 'python' on input[name='search']
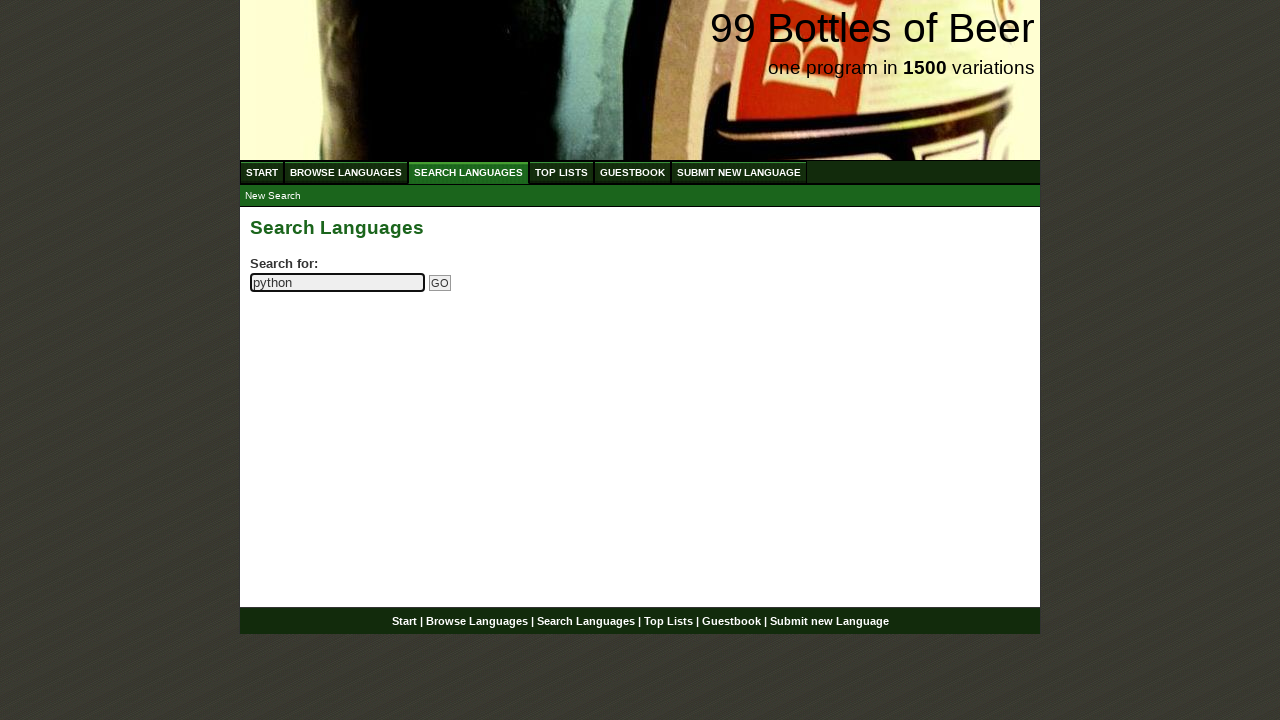

Clicked the Go button to submit search at (440, 283) on input[name='submitsearch']
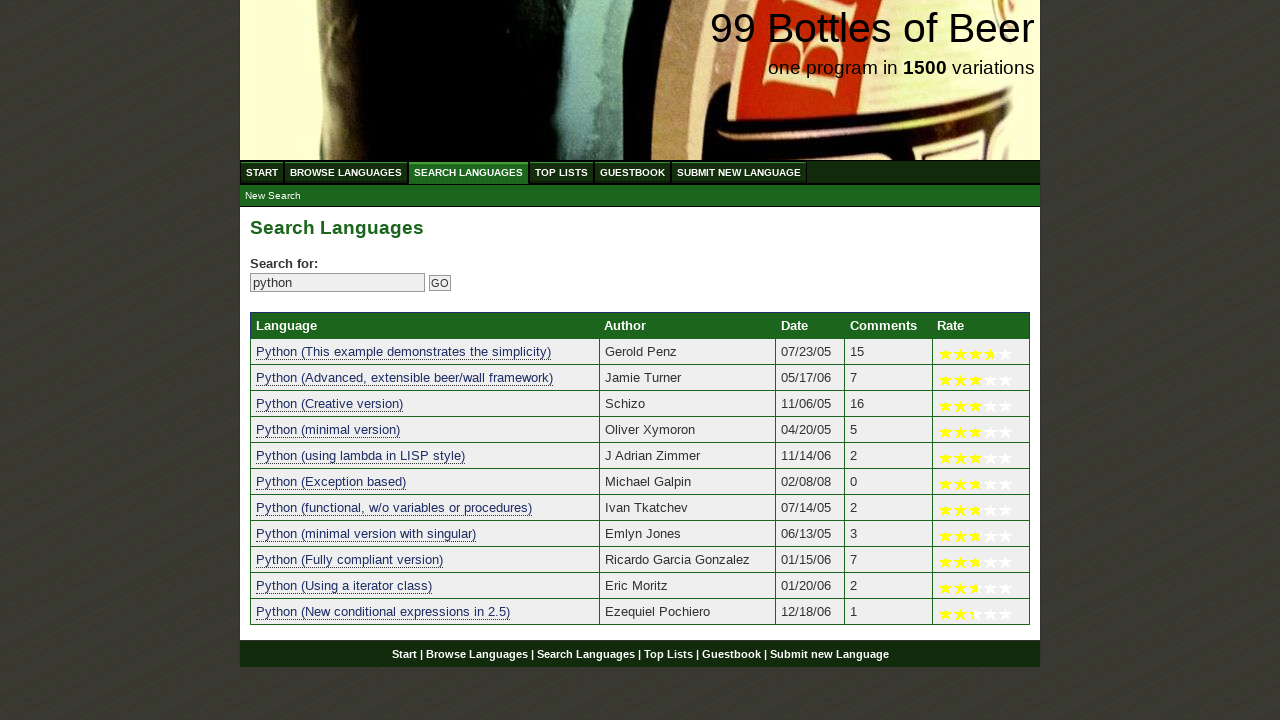

Search results loaded successfully
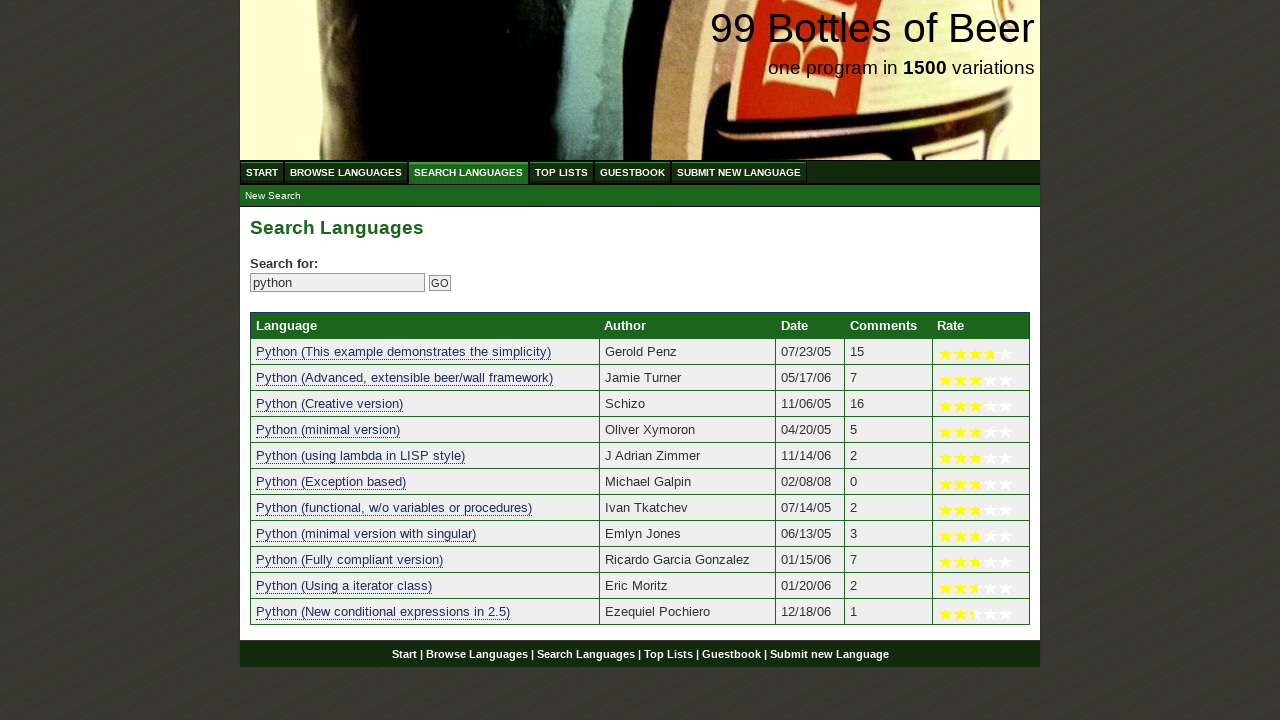

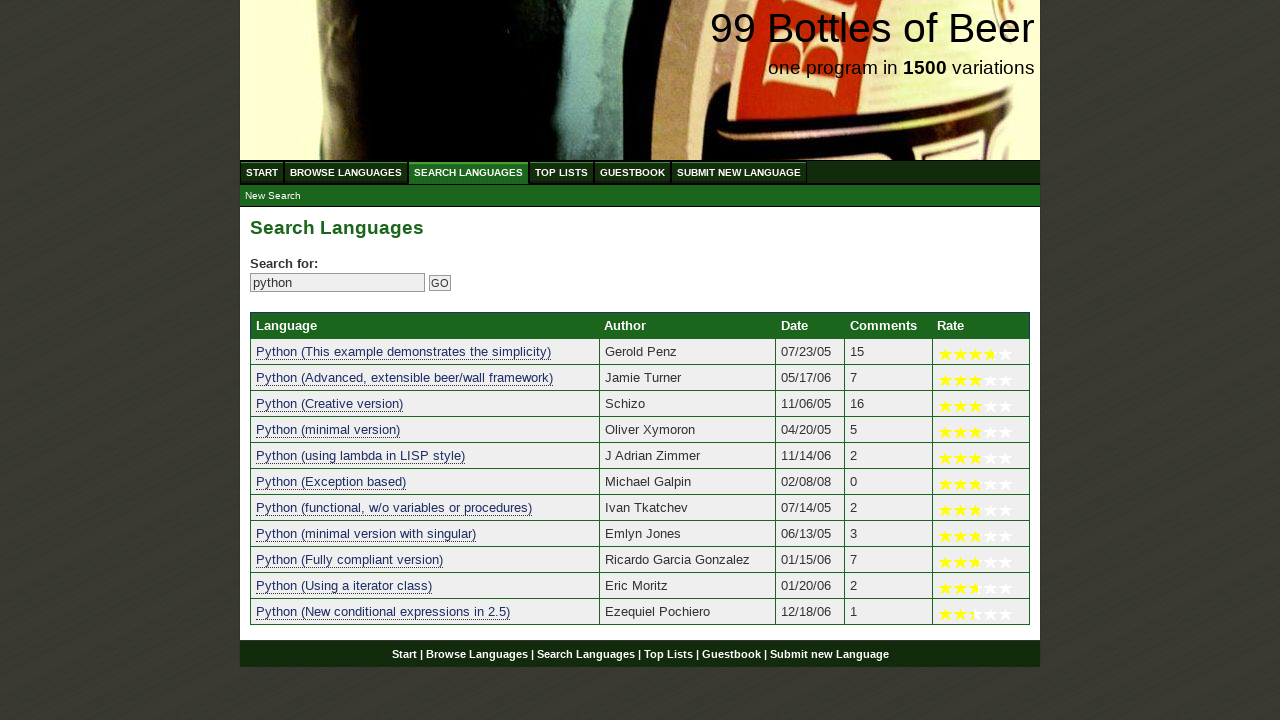